Tests JavaScript alert handling by navigating to the Basic Elements section, clicking a JavaScript alert button, verifying the alert text contains "TechnoCredits", and accepting the alert.

Starting URL: http://automationbykrishna.com/

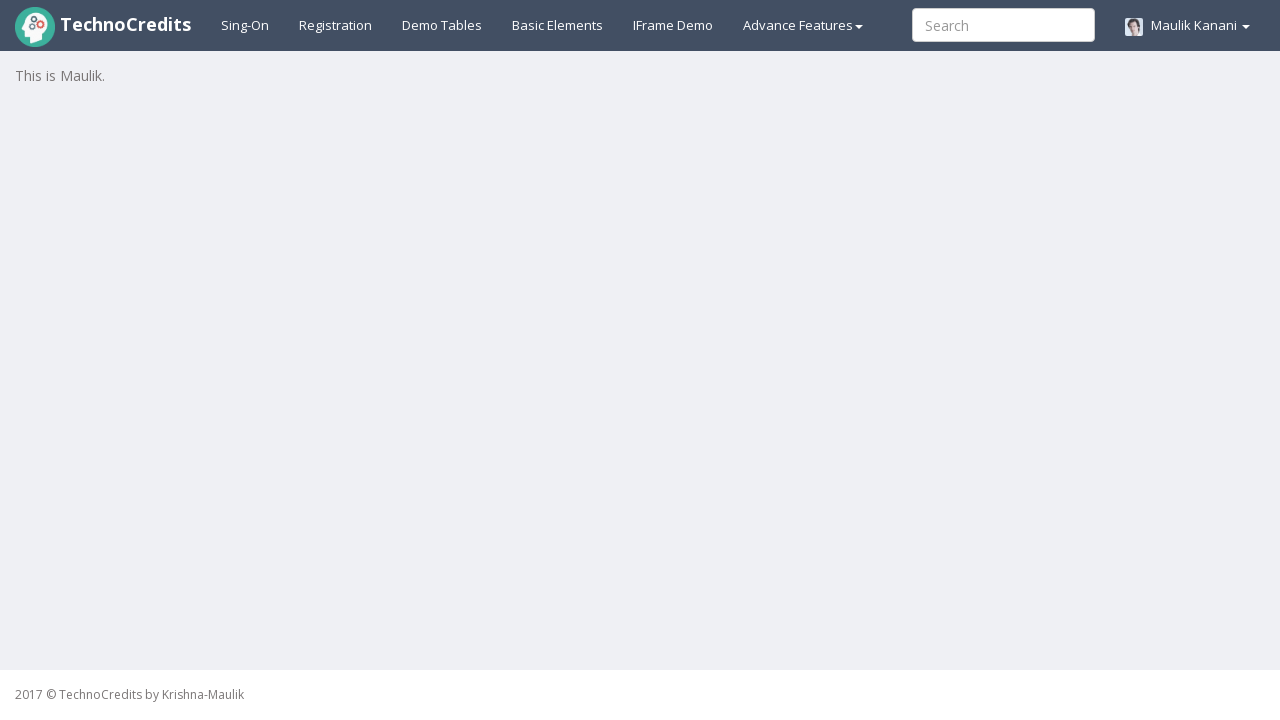

Clicked on Basic Elements navigation at (558, 25) on #basicelements
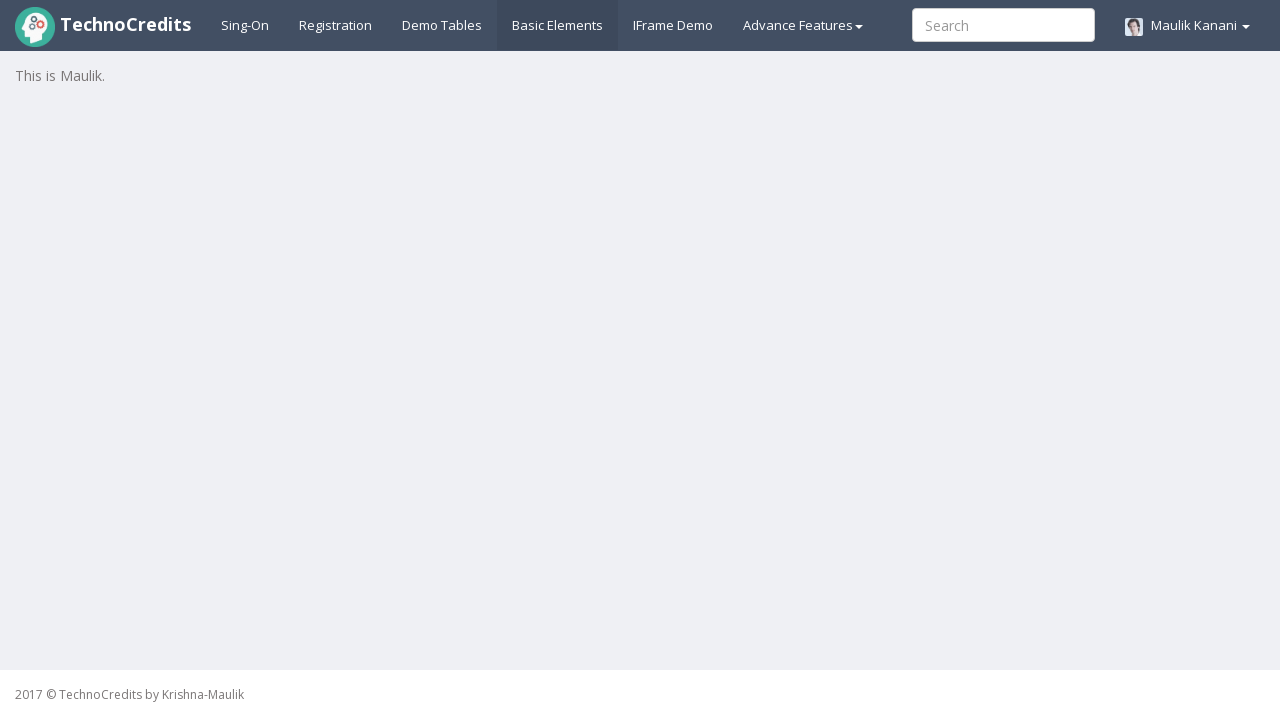

Waited for page to load
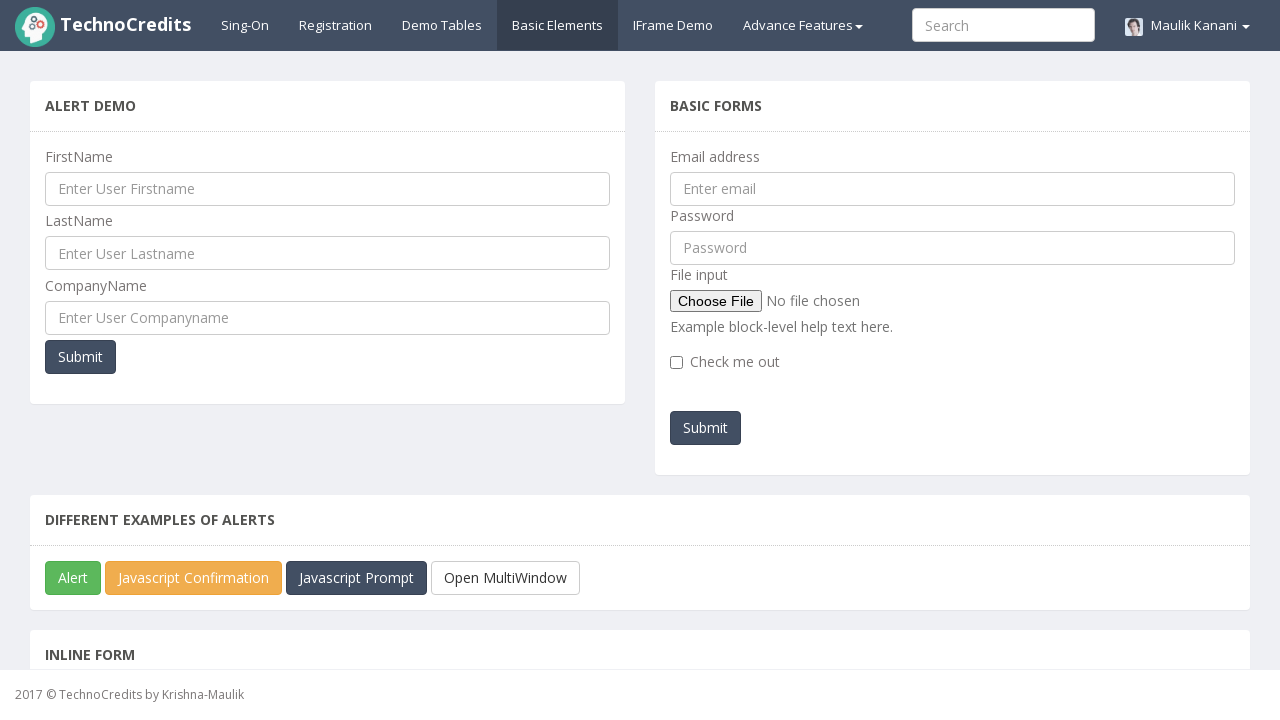

Located JavaScript alert button
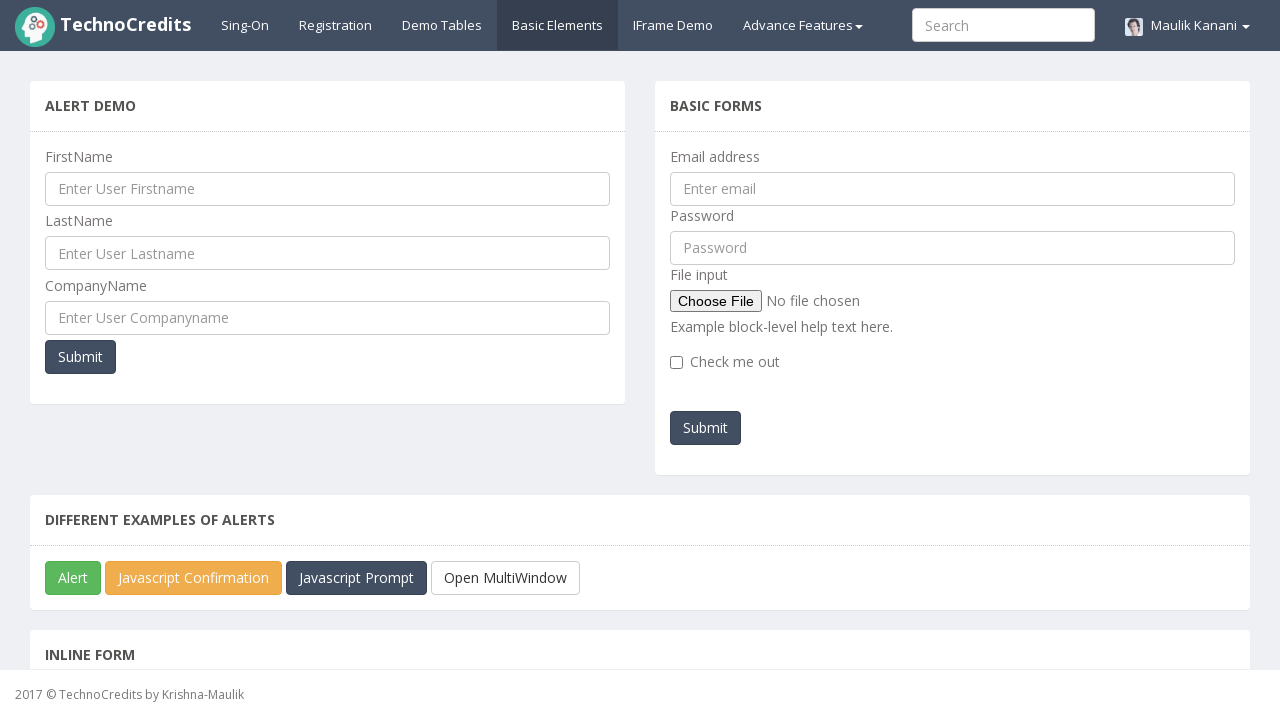

Scrolled JavaScript alert button into view
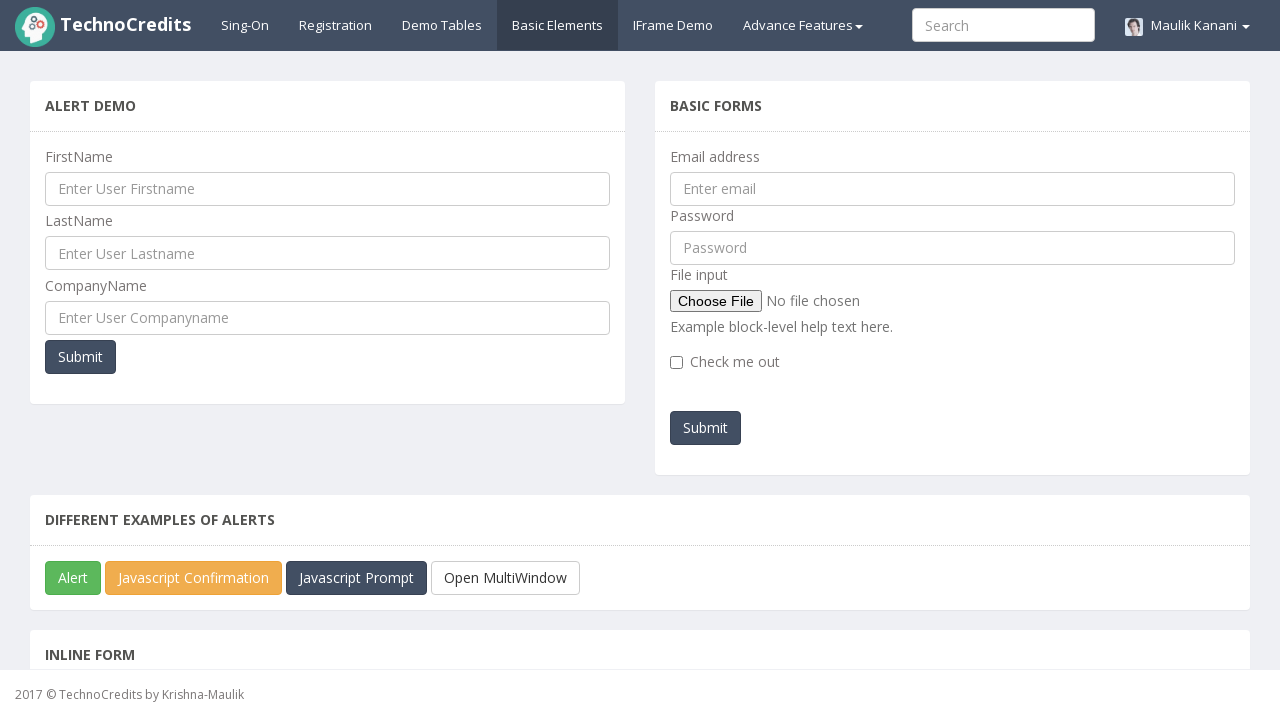

Set up dialog handler to capture and accept alerts
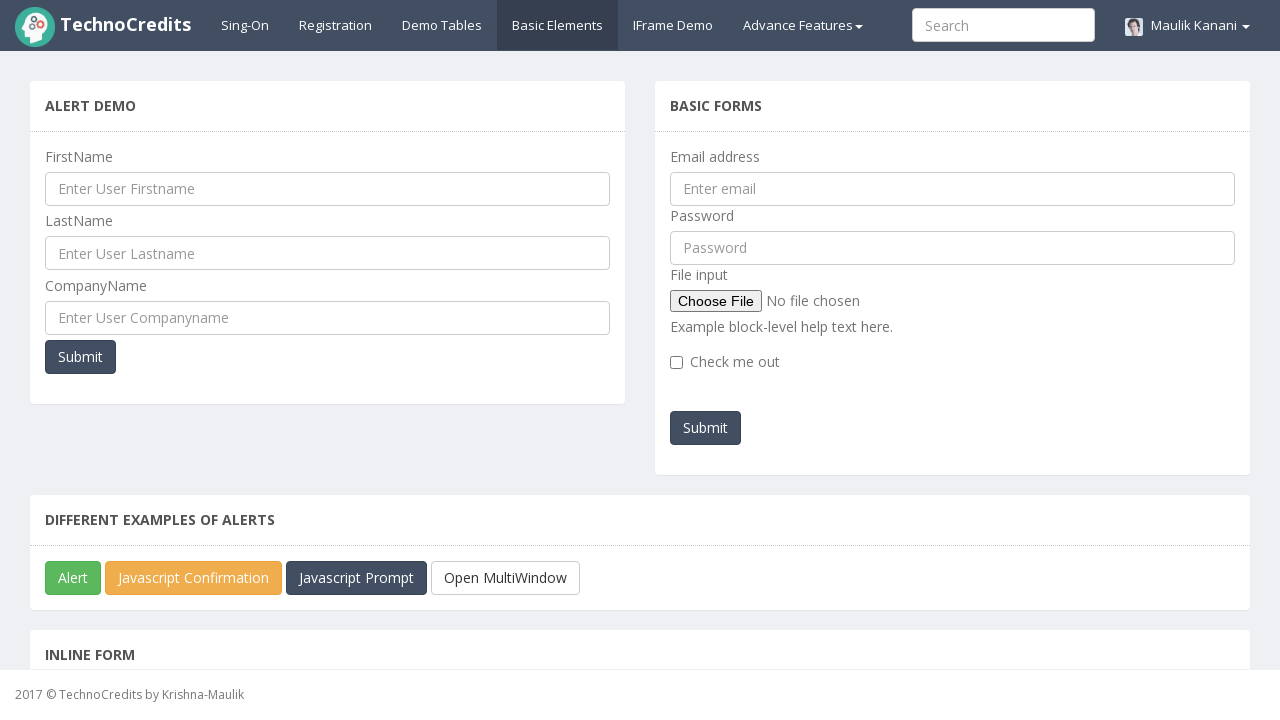

Clicked JavaScript alert button at (73, 578) on xpath=//button[@id='javascriptAlert']
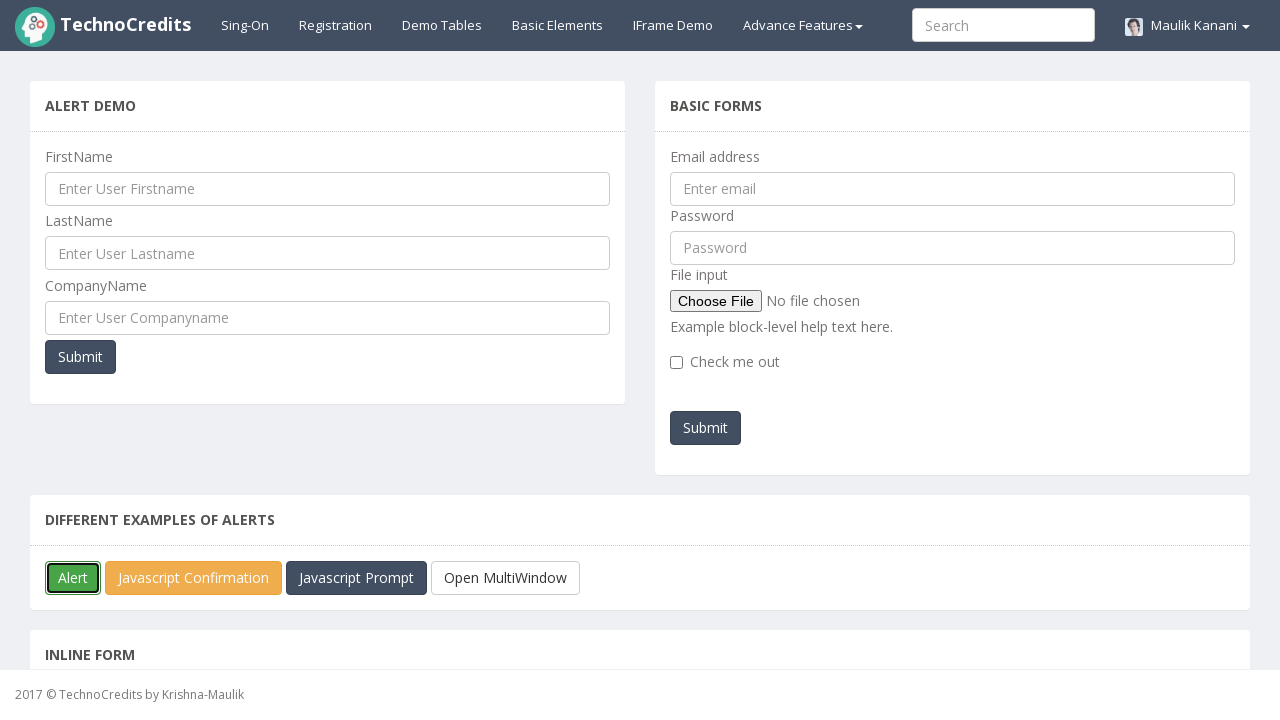

Waited for alert to be processed
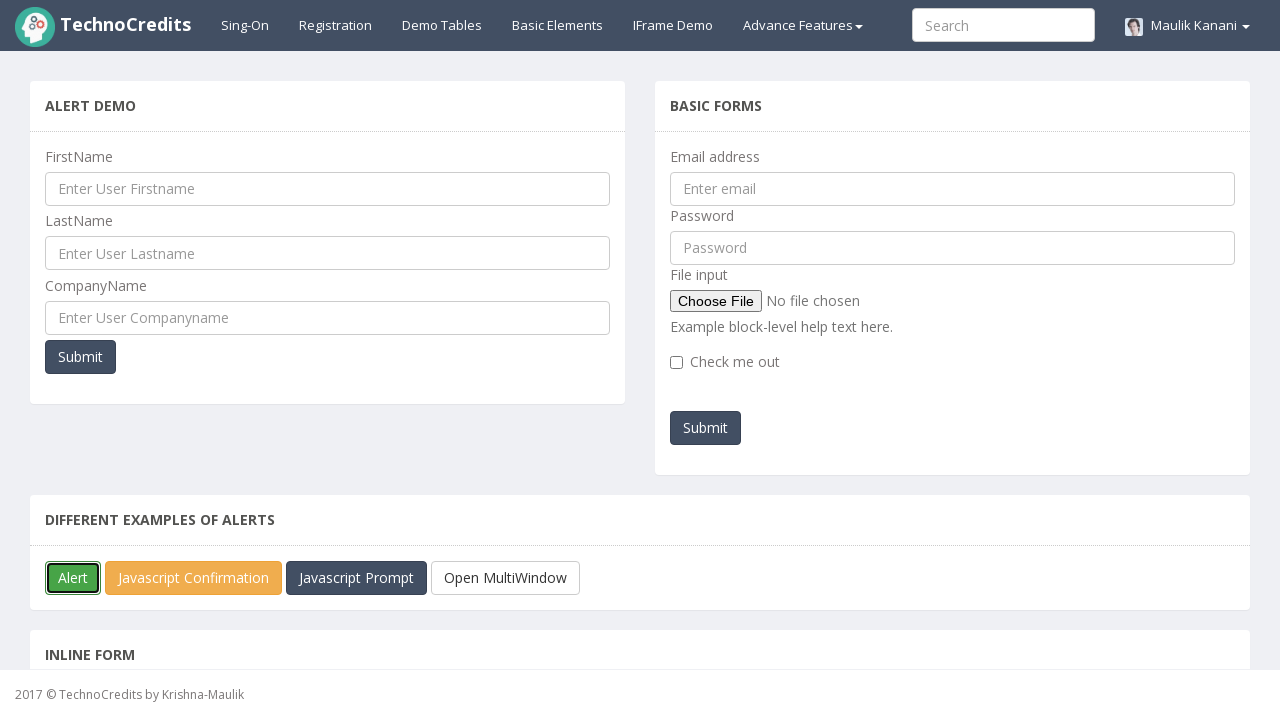

Verified alert message contains 'TechnoCredits'
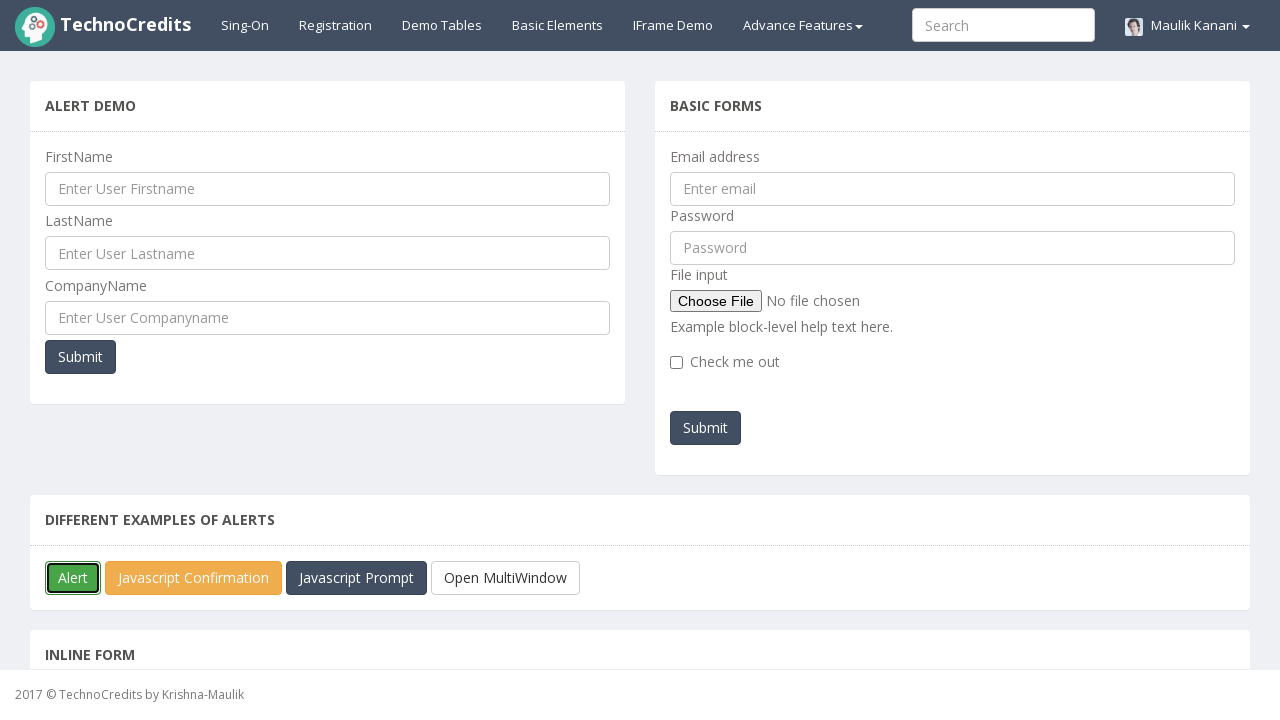

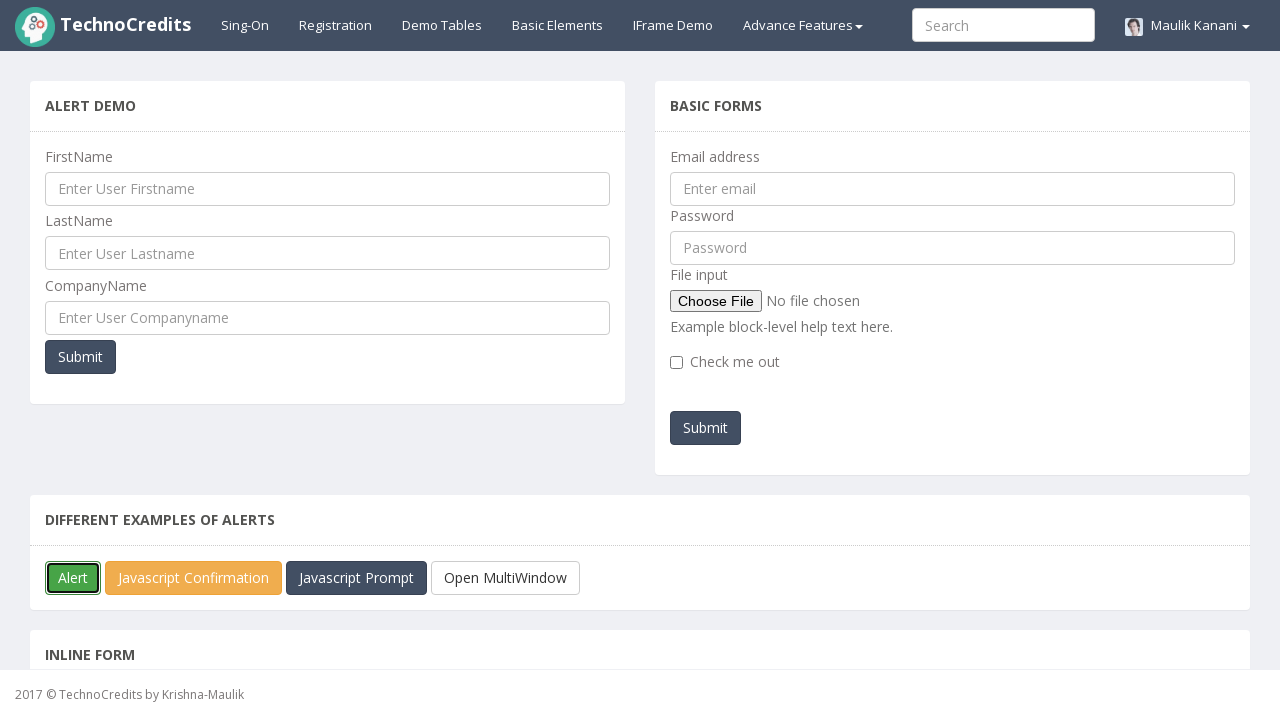